Tests that the "Mark all as complete" checkbox updates its state when individual items are completed or cleared

Starting URL: https://demo.playwright.dev/todomvc

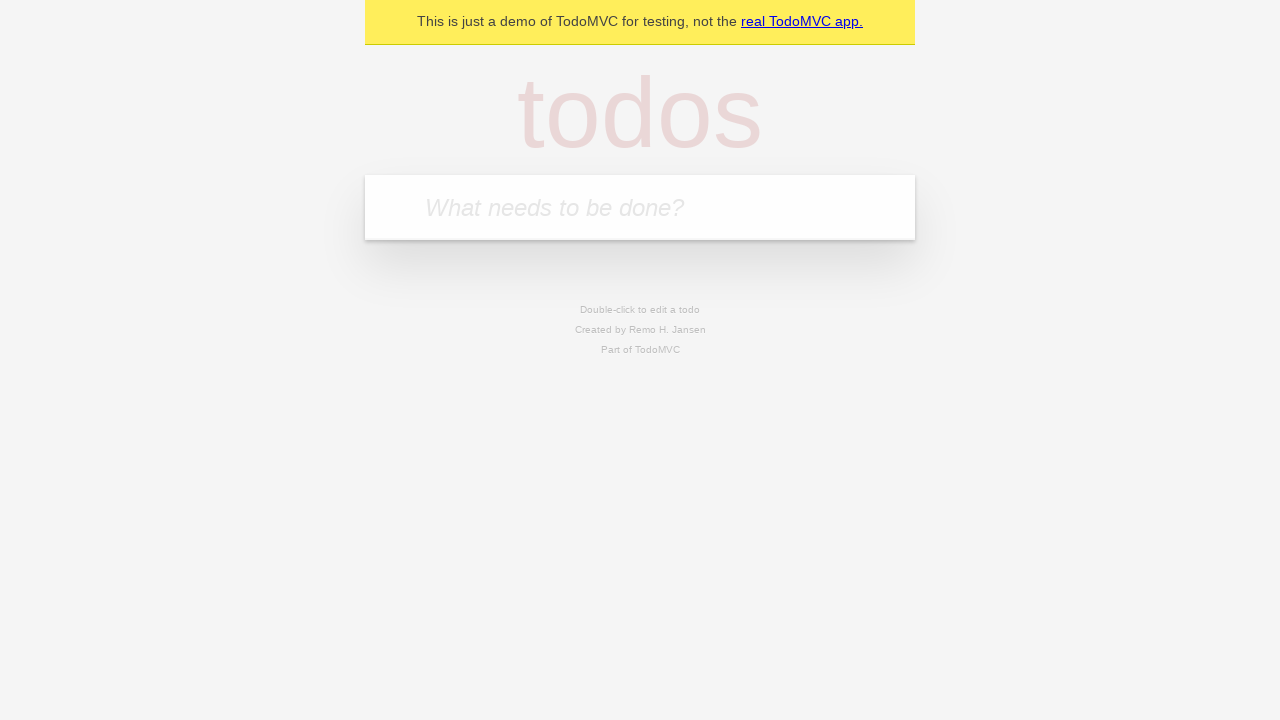

Filled todo input with 'buy some cheese' on internal:attr=[placeholder="What needs to be done?"i]
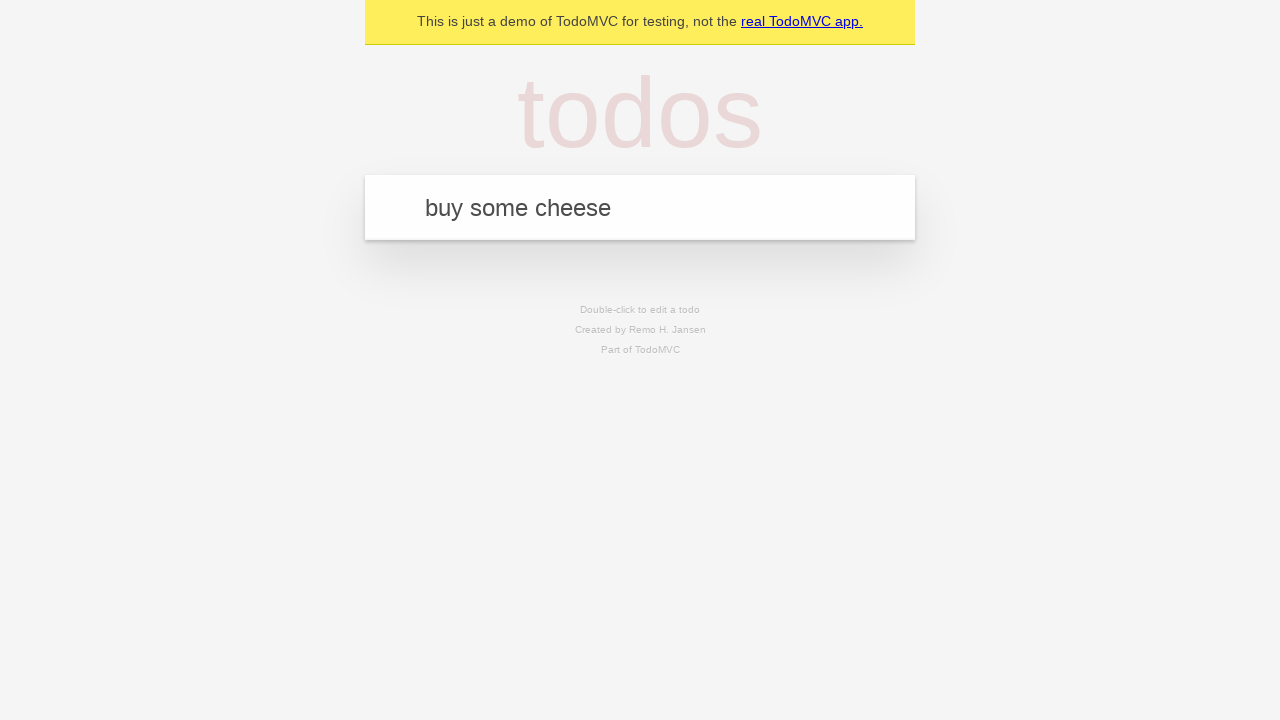

Pressed Enter to add first todo on internal:attr=[placeholder="What needs to be done?"i]
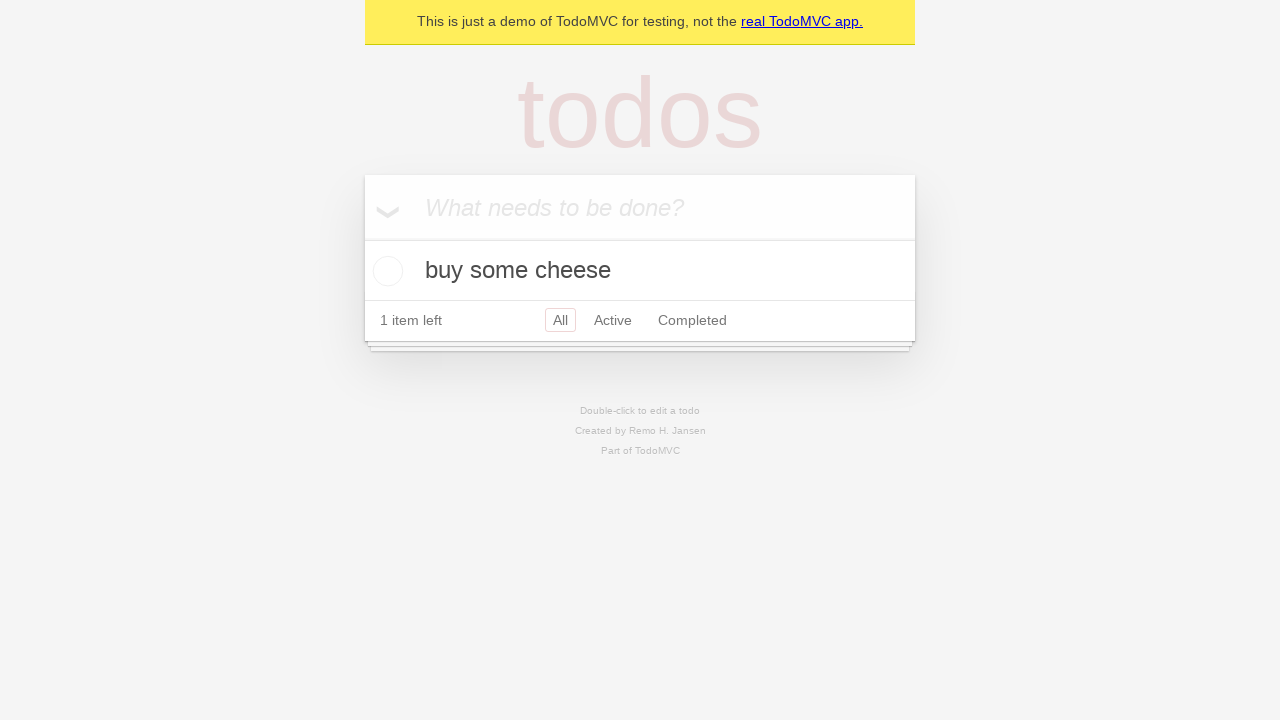

Filled todo input with 'feed the cat' on internal:attr=[placeholder="What needs to be done?"i]
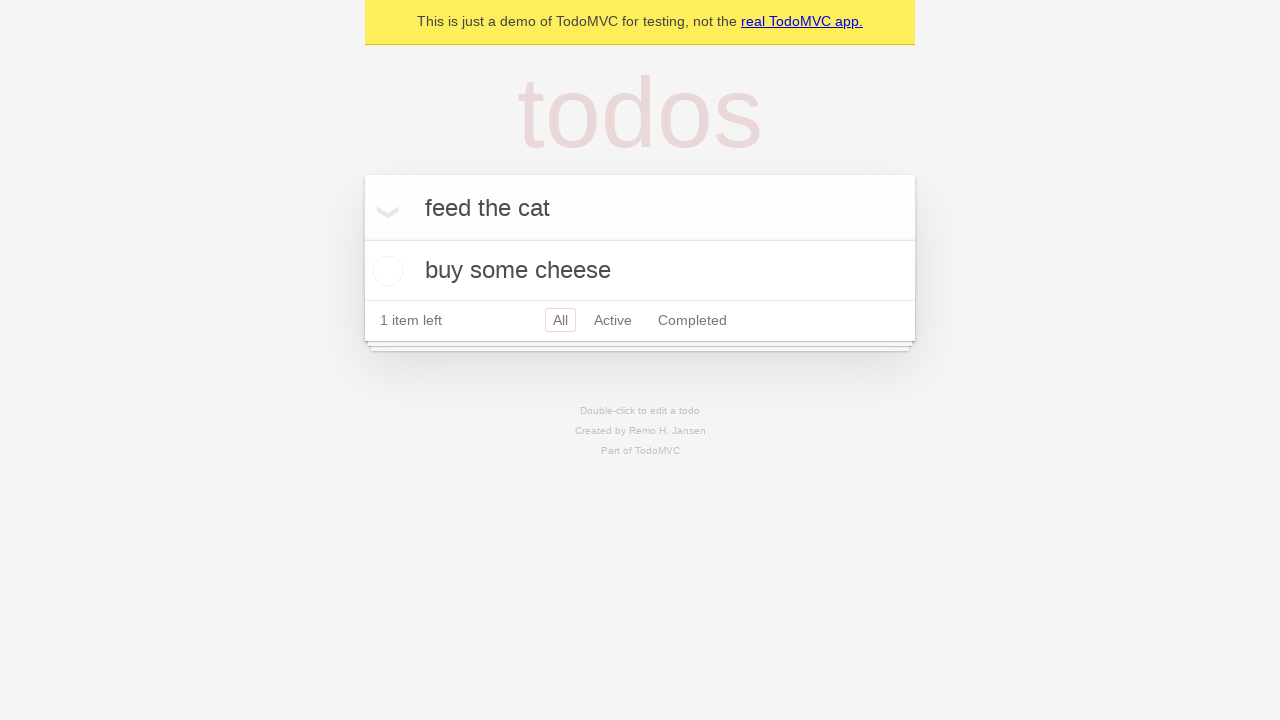

Pressed Enter to add second todo on internal:attr=[placeholder="What needs to be done?"i]
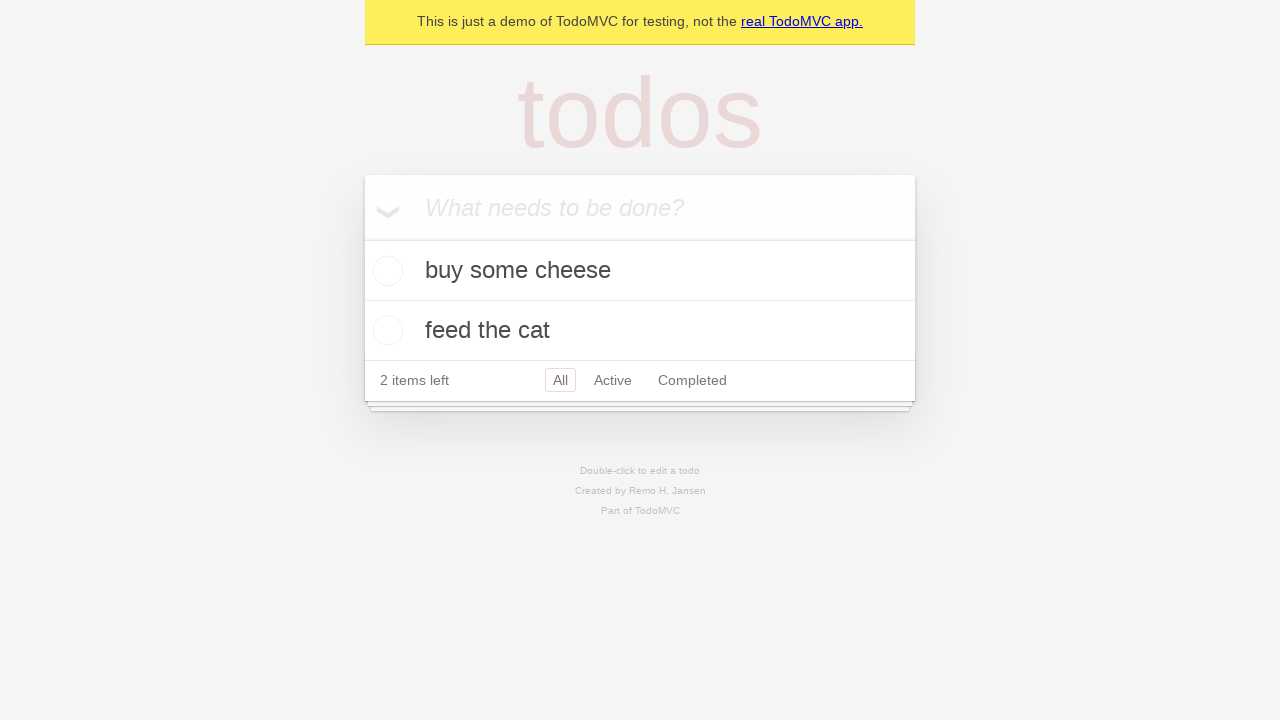

Filled todo input with 'book a doctors appointment' on internal:attr=[placeholder="What needs to be done?"i]
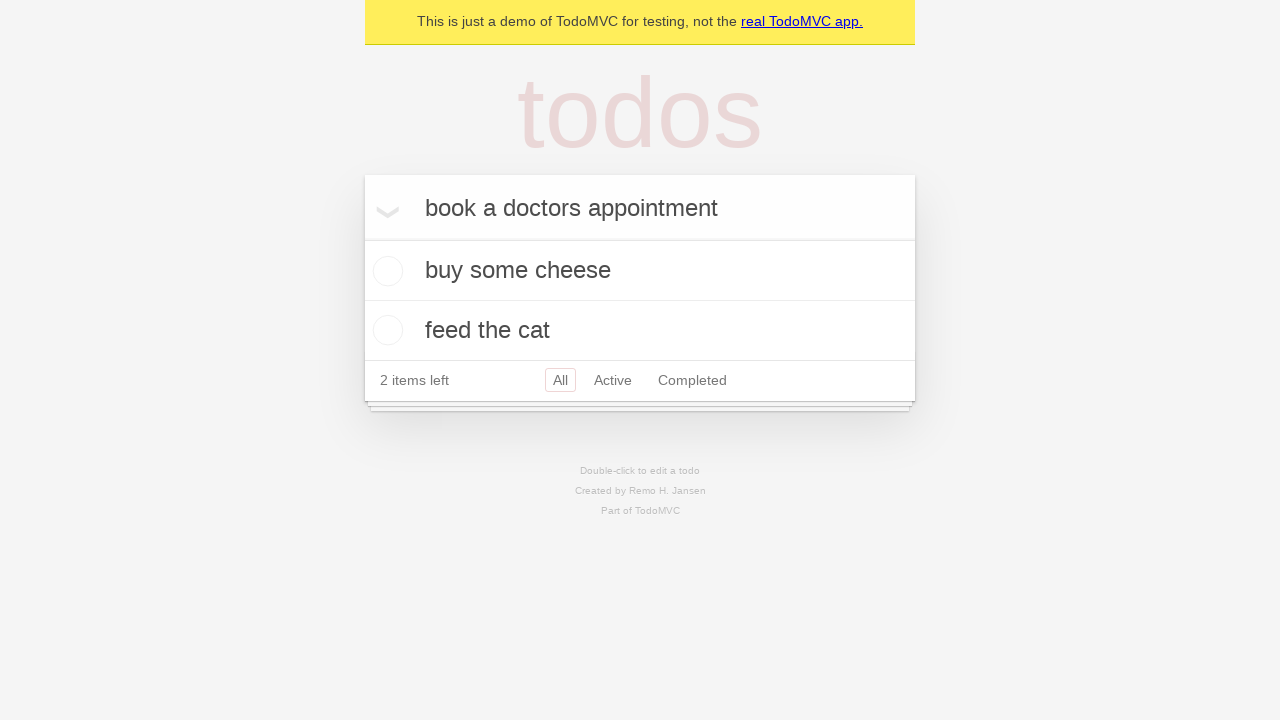

Pressed Enter to add third todo on internal:attr=[placeholder="What needs to be done?"i]
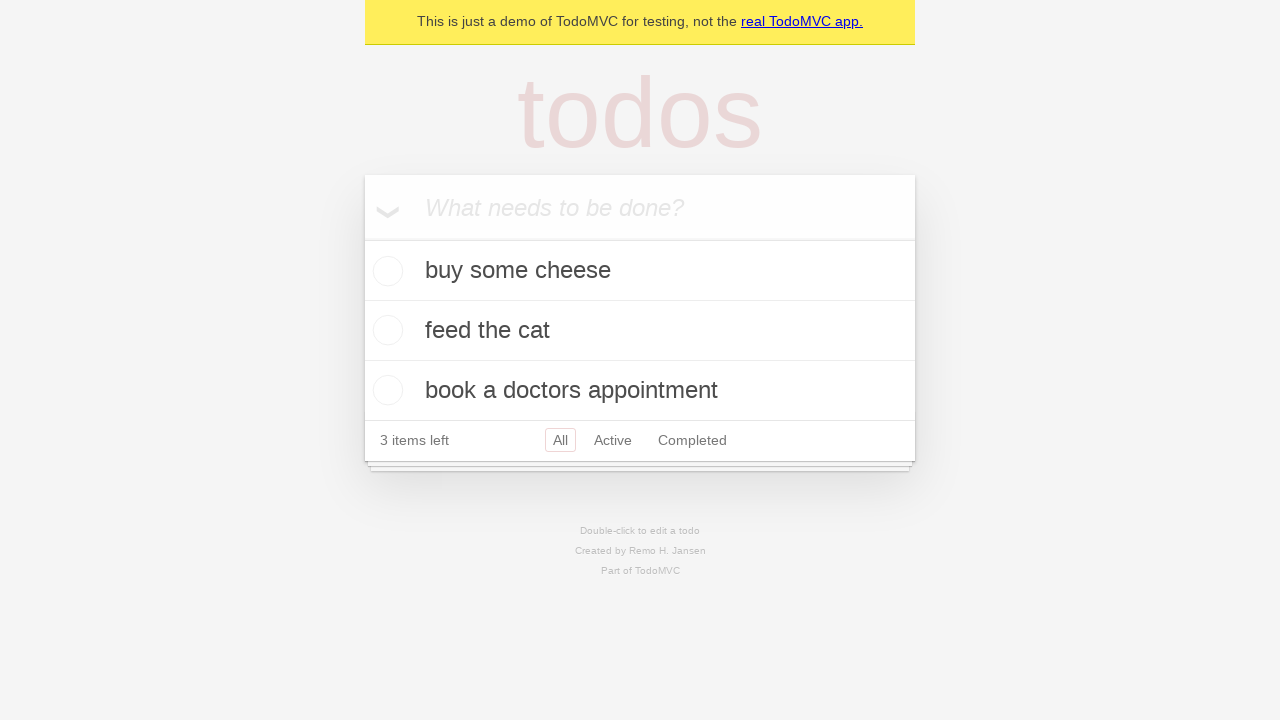

Clicked 'Mark all as complete' checkbox to check all todos at (362, 238) on internal:label="Mark all as complete"i
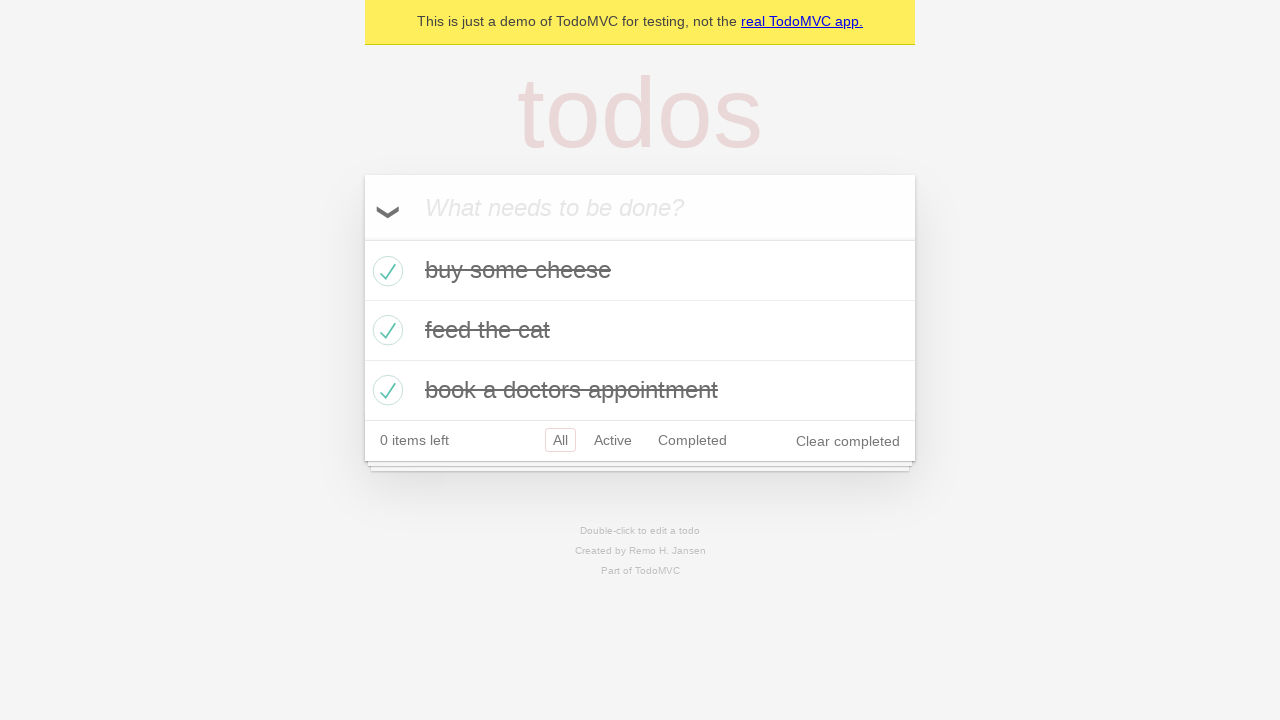

Unchecked the first todo item at (385, 271) on internal:testid=[data-testid="todo-item"s] >> nth=0 >> internal:role=checkbox
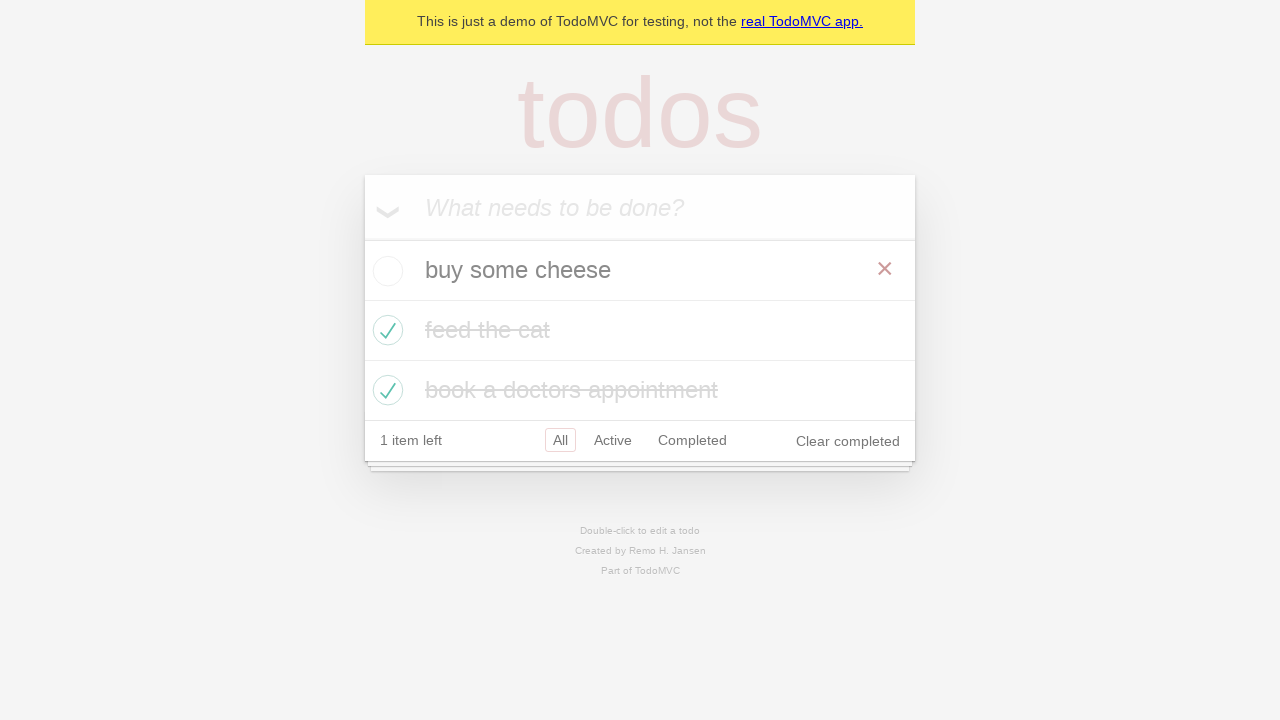

Checked the first todo item again at (385, 271) on internal:testid=[data-testid="todo-item"s] >> nth=0 >> internal:role=checkbox
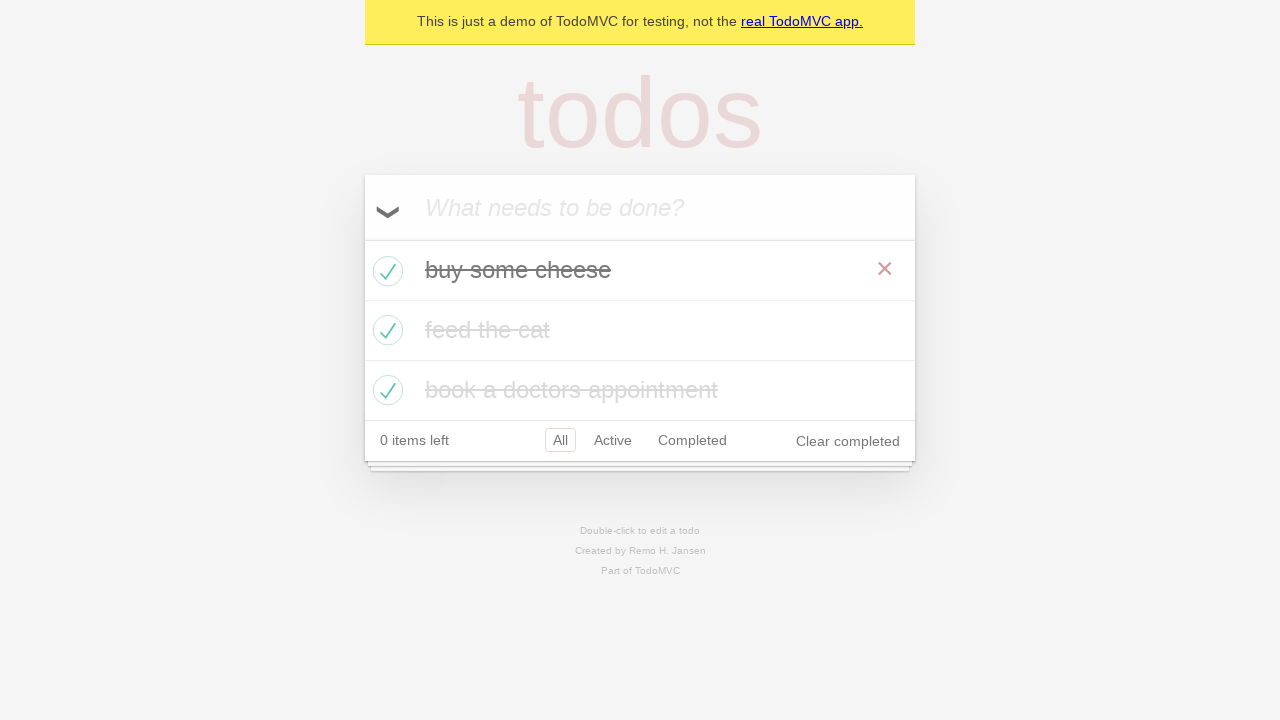

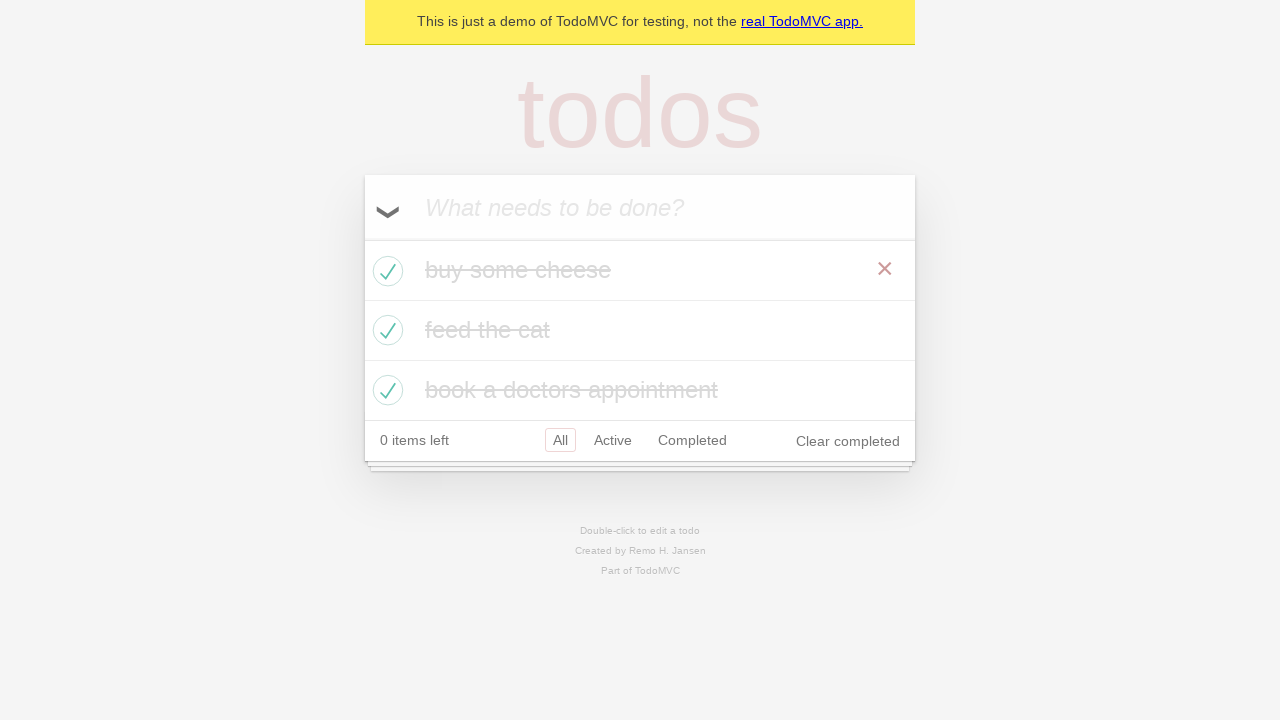